Tests an input validation form by filling in first name, surname, age fields, selecting a country from a dropdown, and submitting the form to verify navigation to a new page.

Starting URL: https://testpages.eviltester.com/styled/validation/input-validation.html

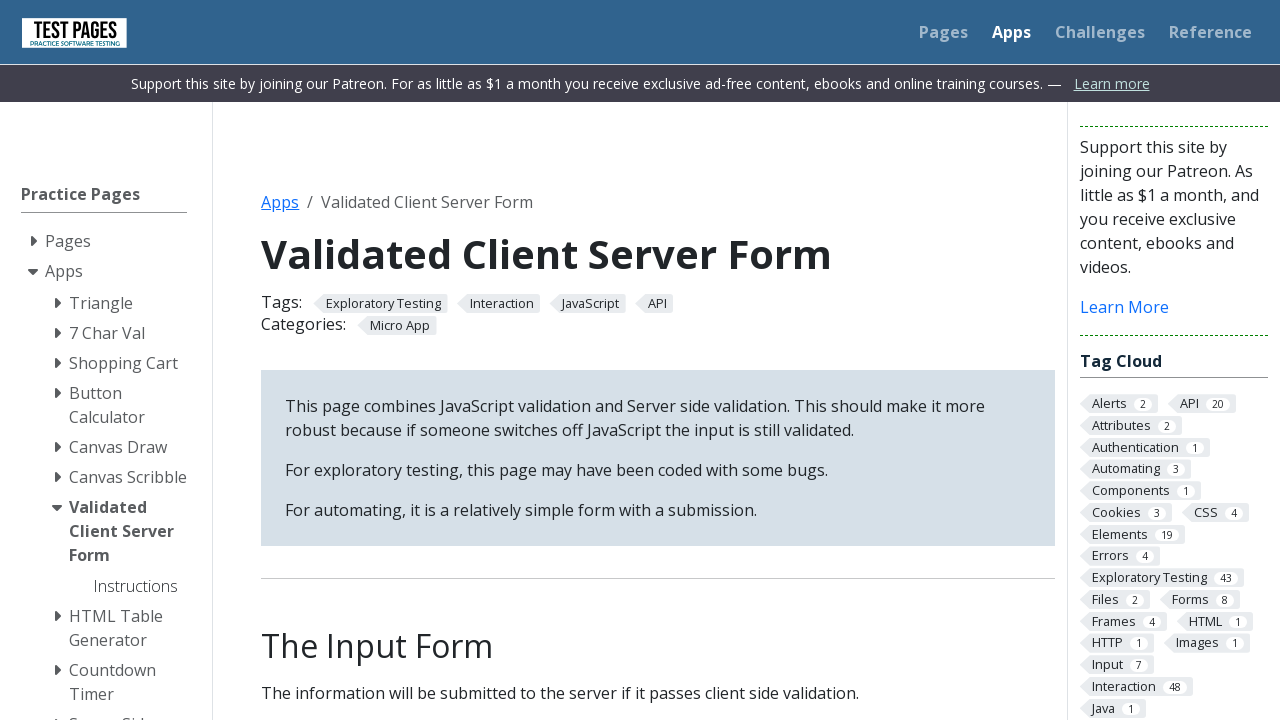

Filled first name field with 'Marcus' on #firstname
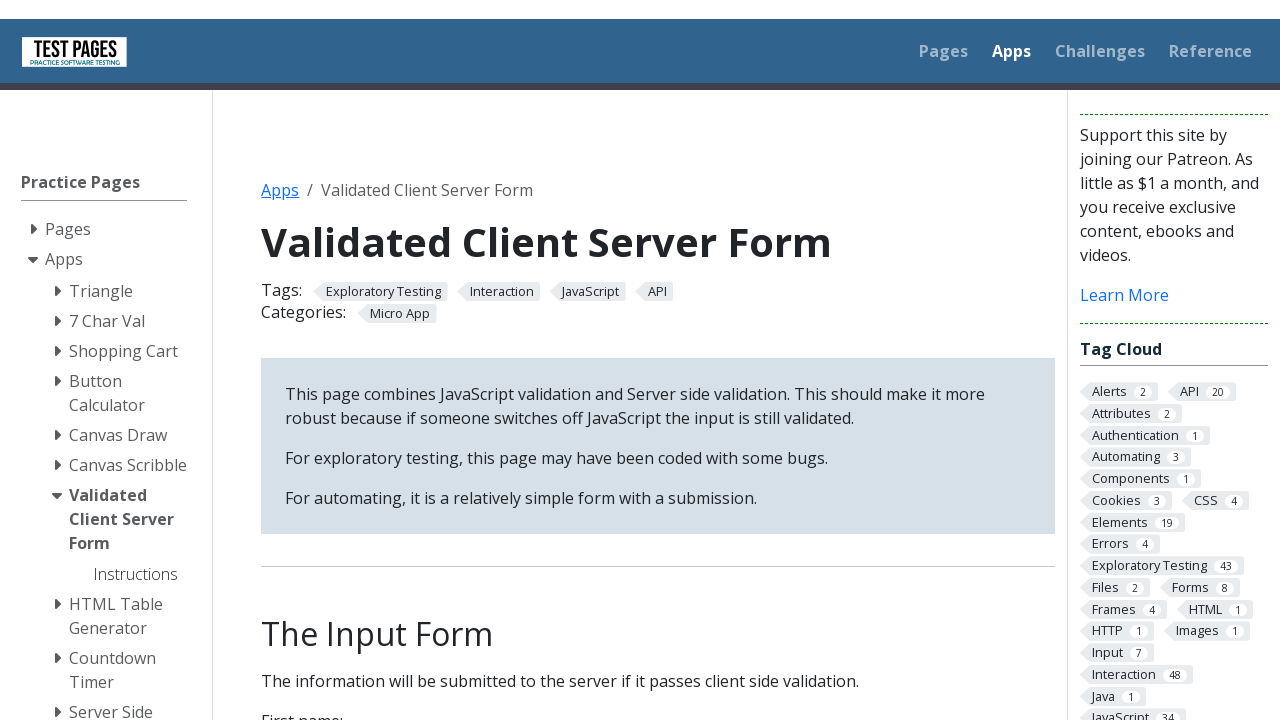

Filled surname field with 'Thompson' on #surname
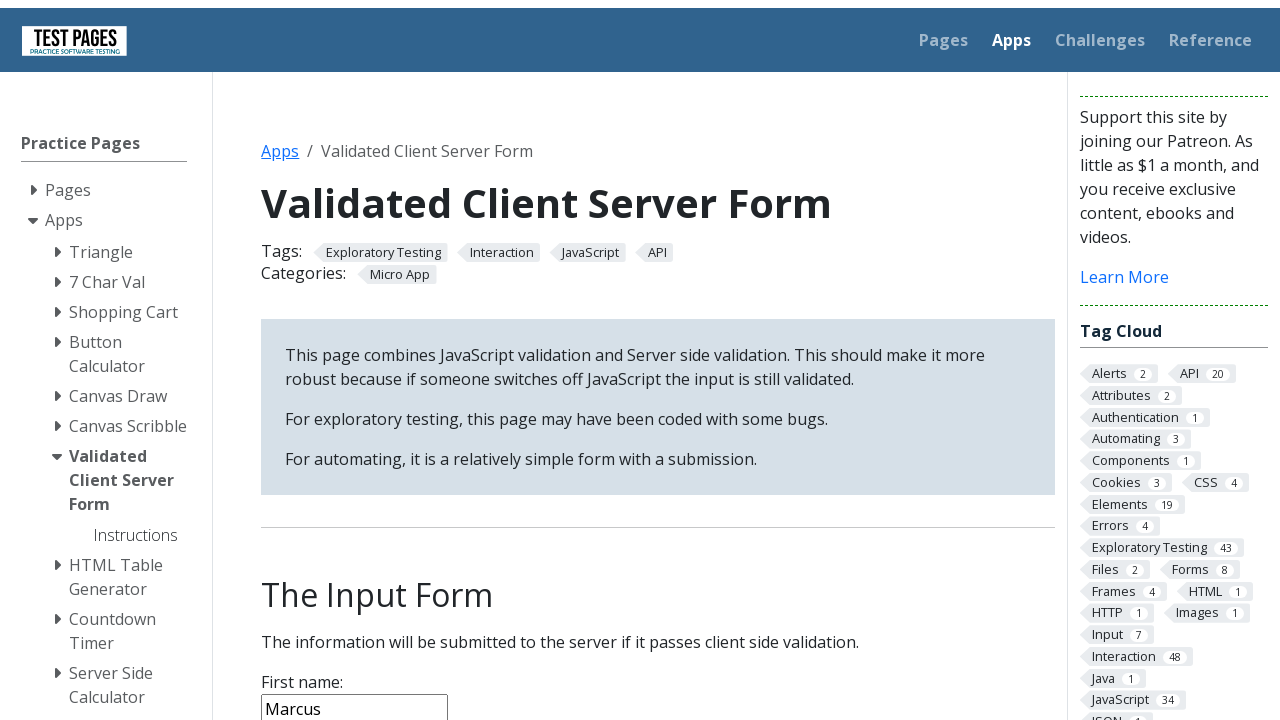

Filled age field with '28' on #age
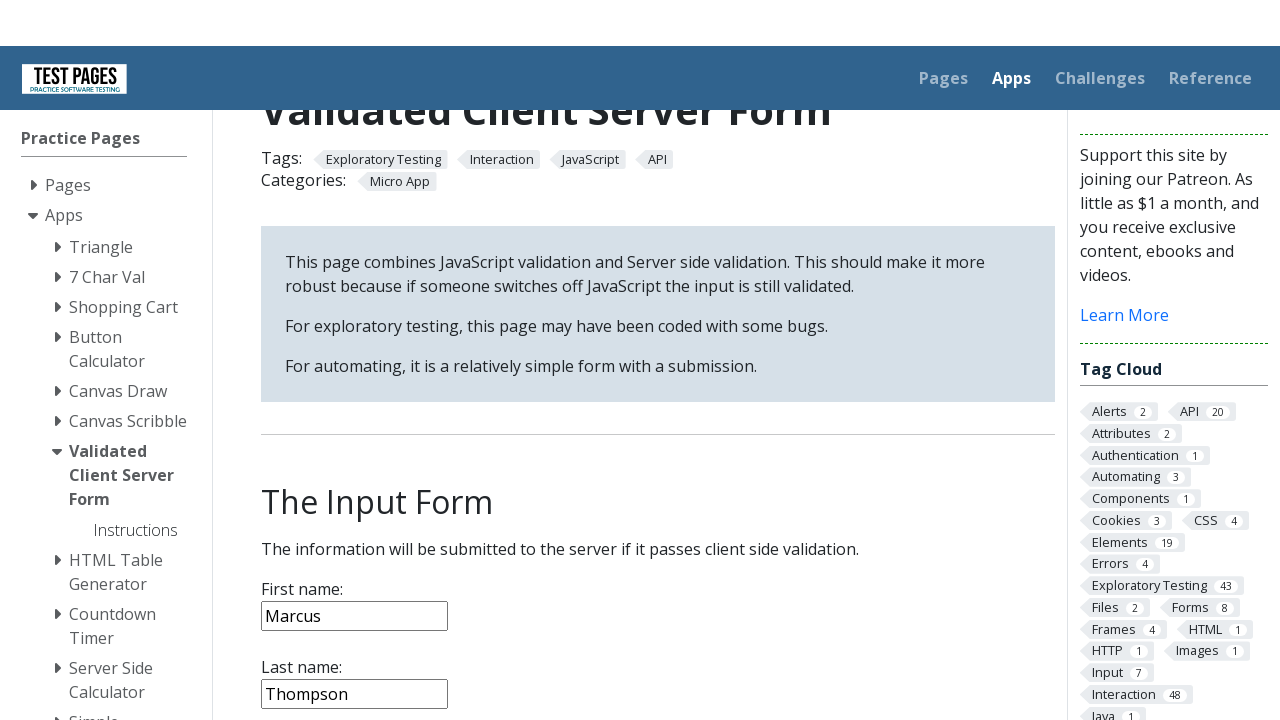

Selected 'Israel' from country dropdown on select[name='country']
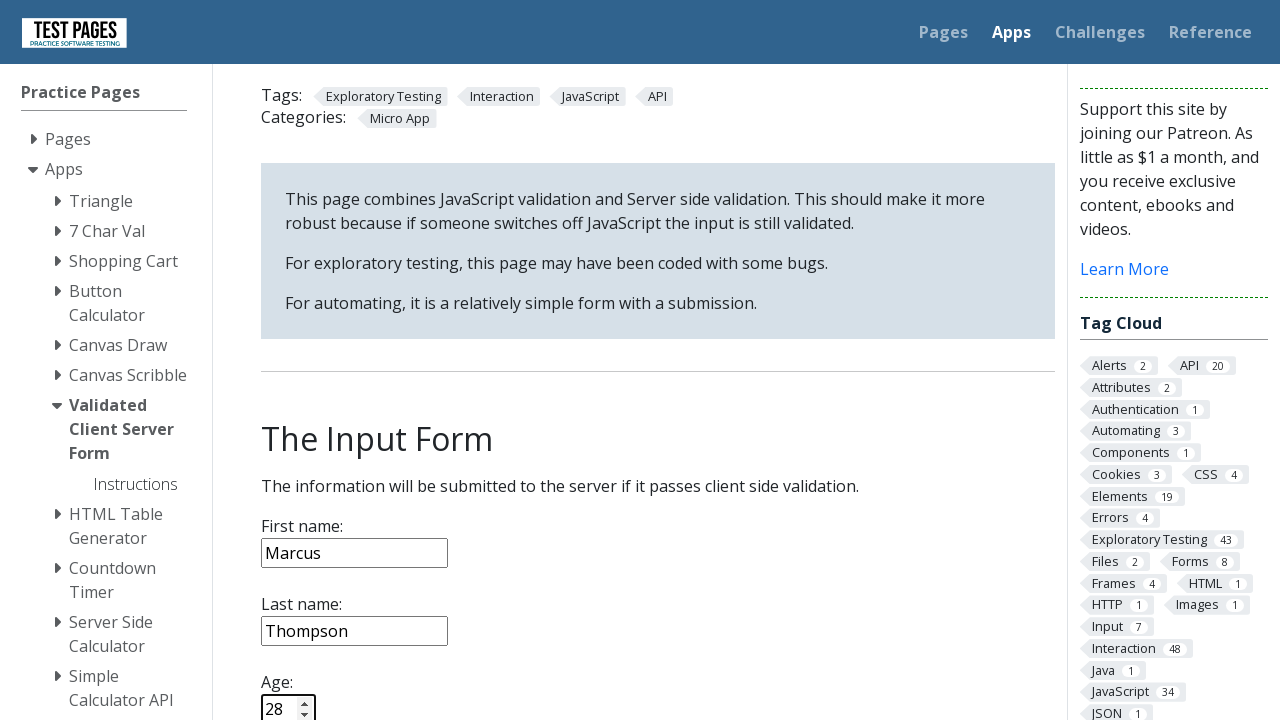

Clicked submit button to validate and submit form at (296, 368) on input[type='submit']
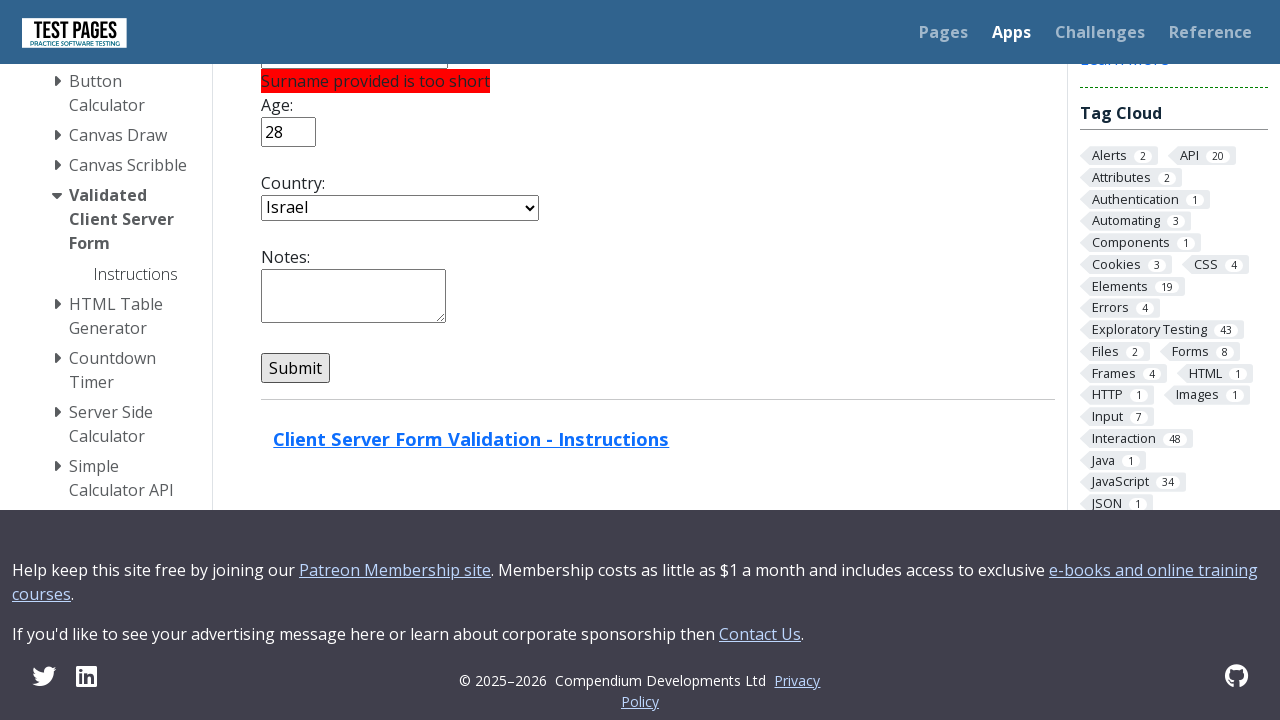

Form submitted successfully and navigated to new page
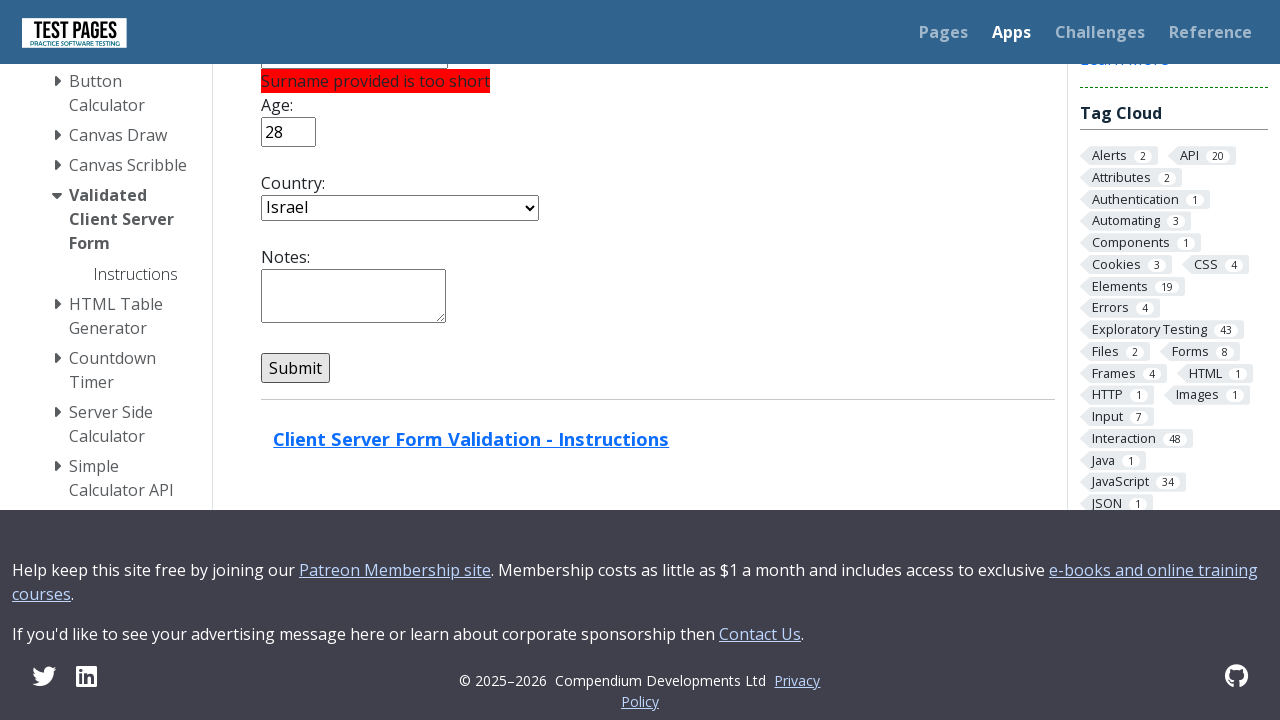

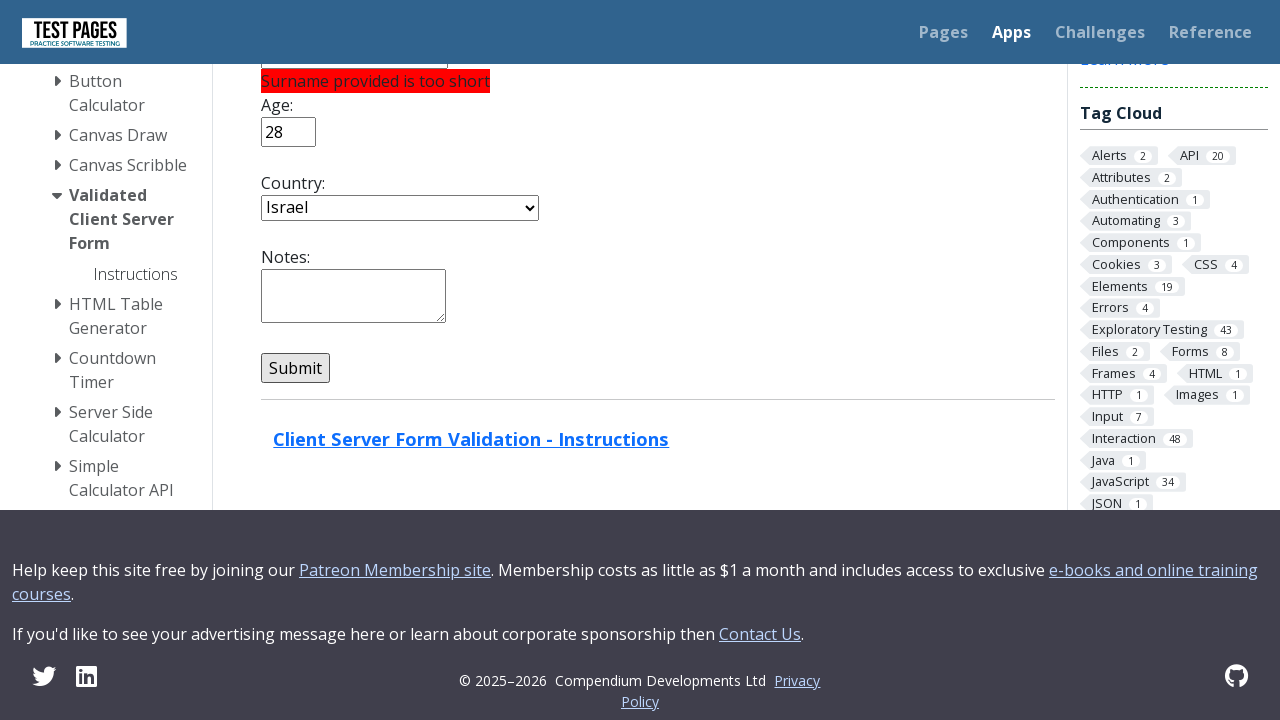